Tests password field with blank spaces and emojis at length greater than 10

Starting URL: https://buggy.justtestit.org/register

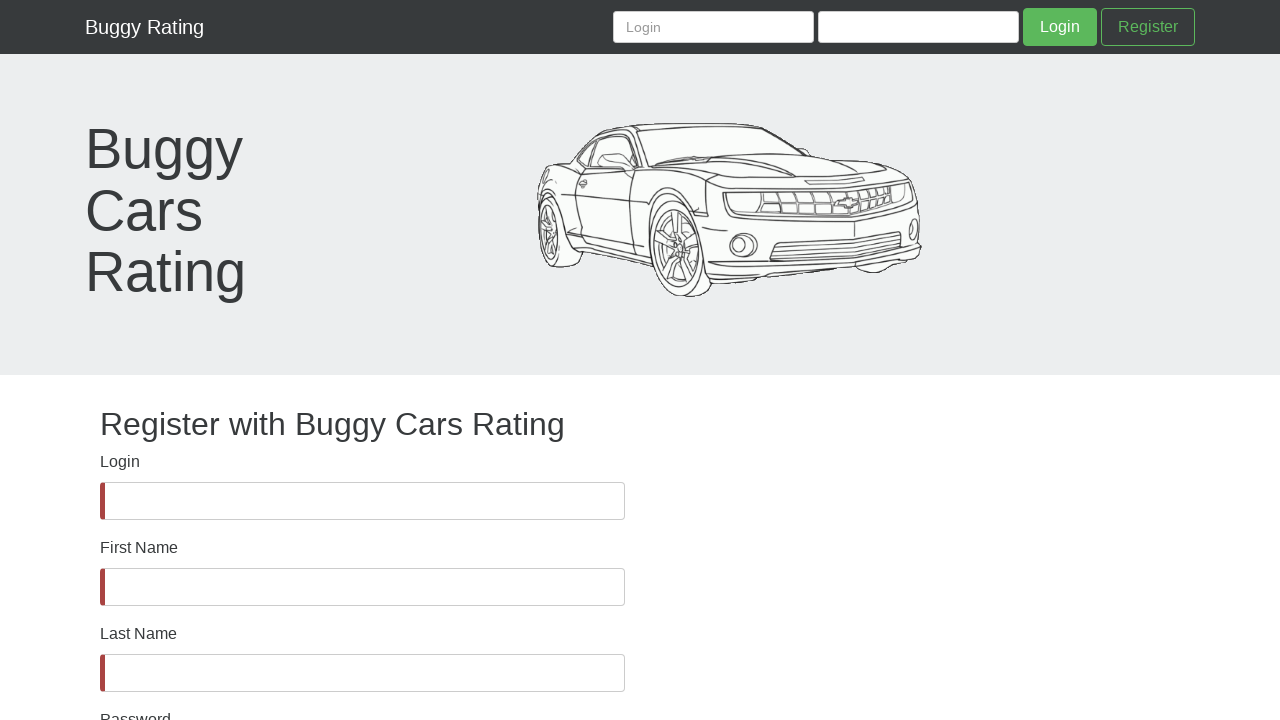

Password field is visible
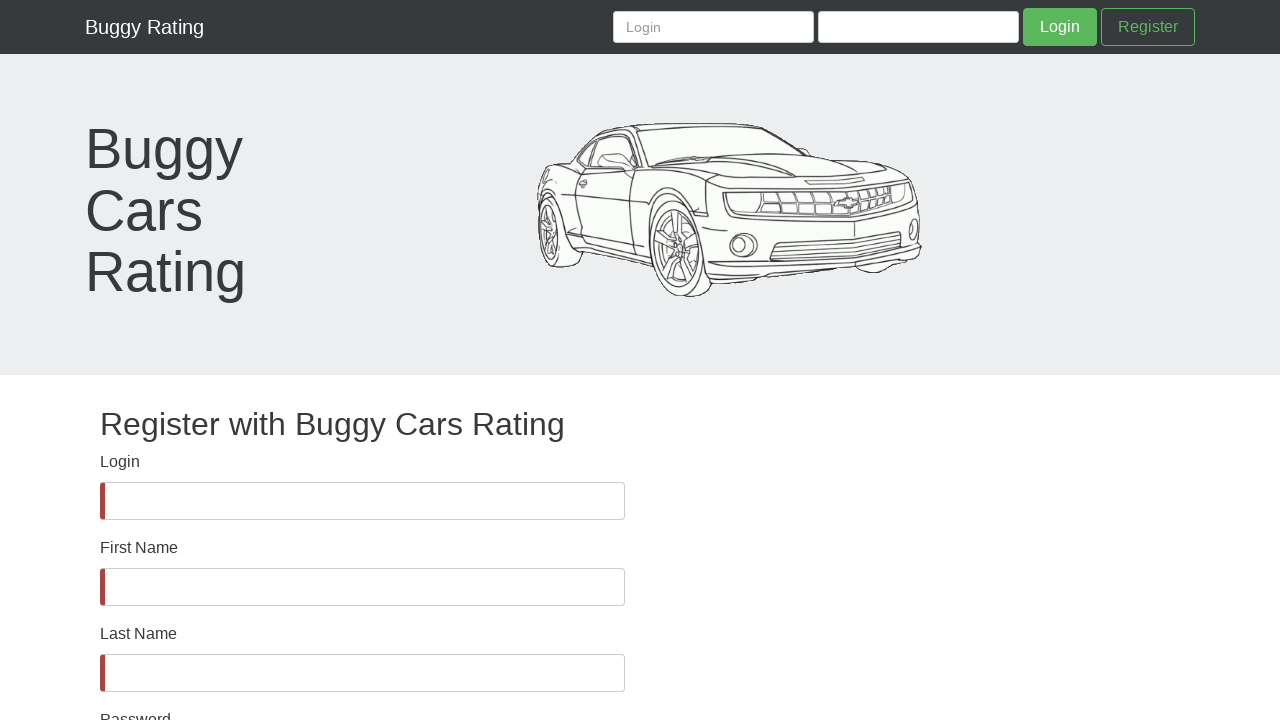

Filled password field with blank spaces and emojis (length > 10 characters) on #password
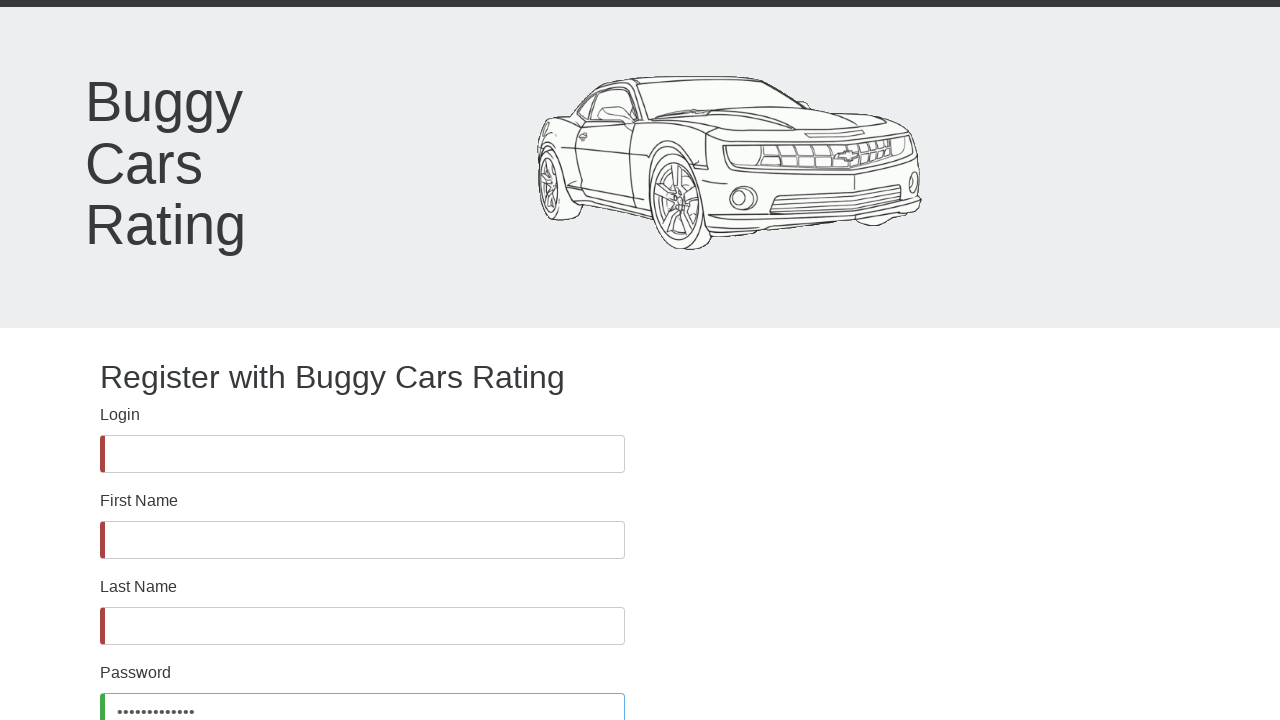

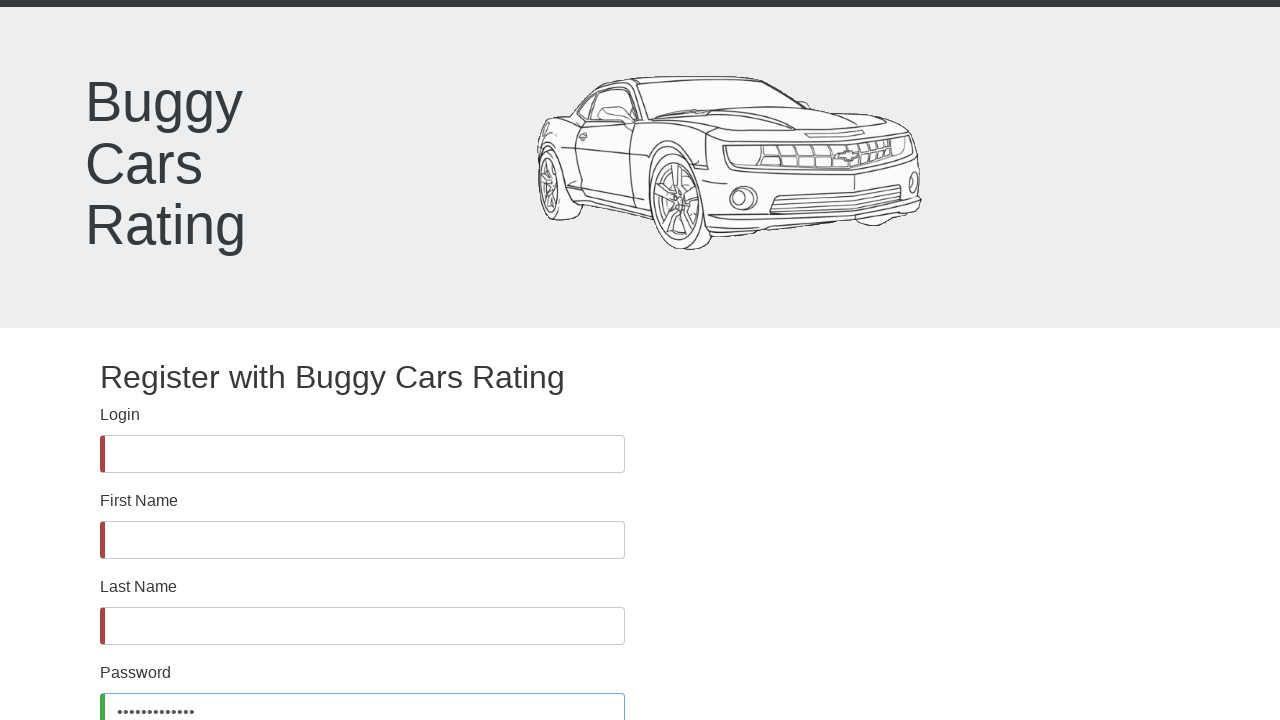